Tests JavaScript prompt dialog by clicking the prompt button, entering "Abdullah" as input, accepting it, and verifying the result contains the entered text

Starting URL: https://the-internet.herokuapp.com/javascript_alerts

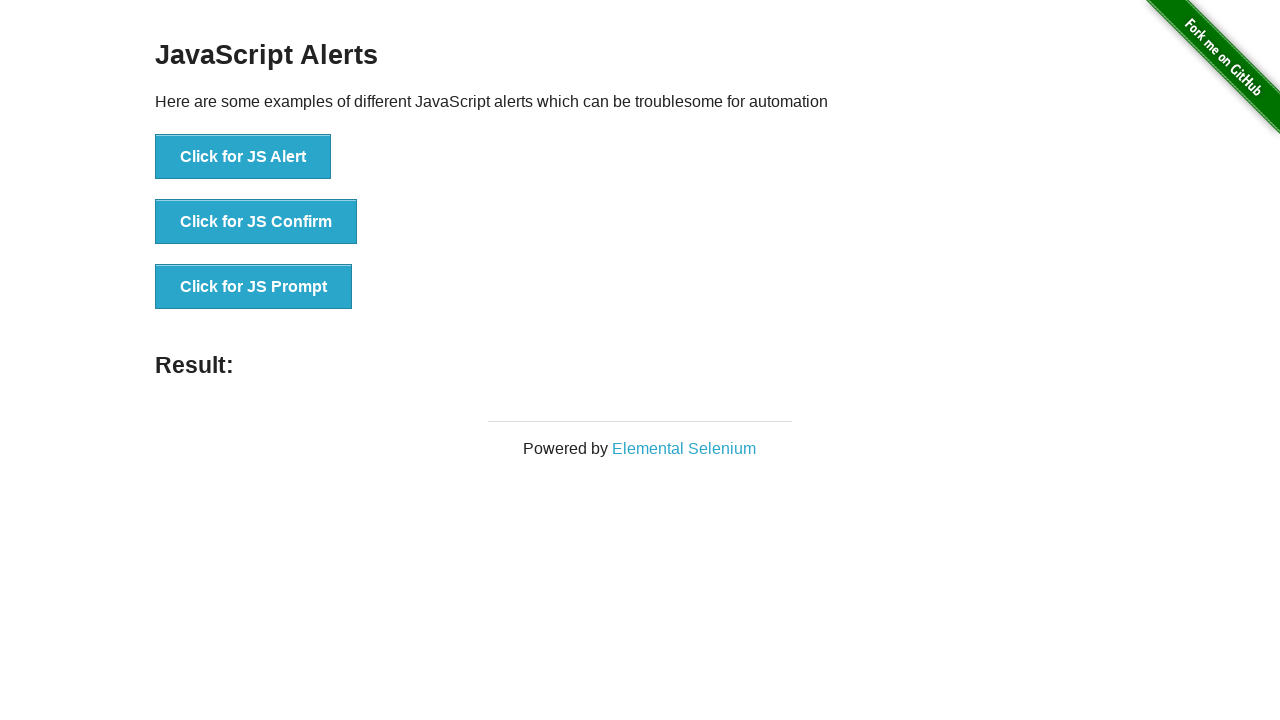

Set up dialog handler to accept prompt with 'Abdullah'
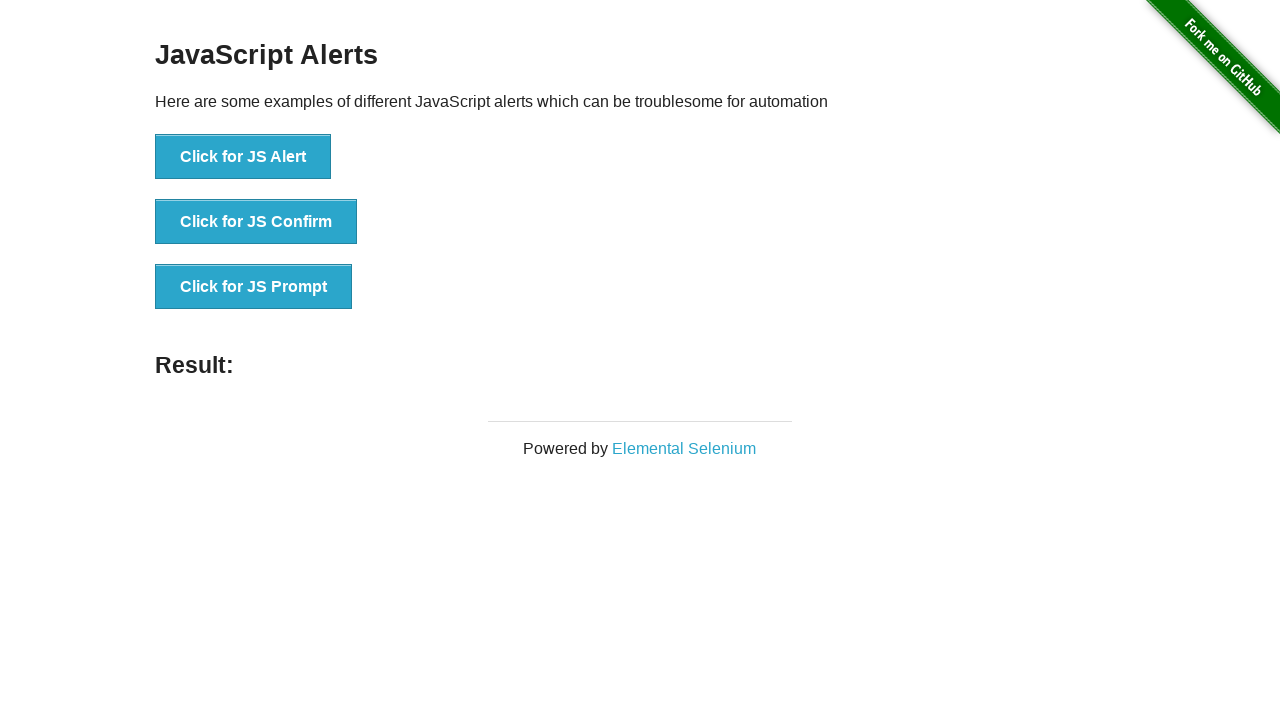

Clicked the prompt button to trigger JavaScript dialog at (254, 287) on button[onclick='jsPrompt()']
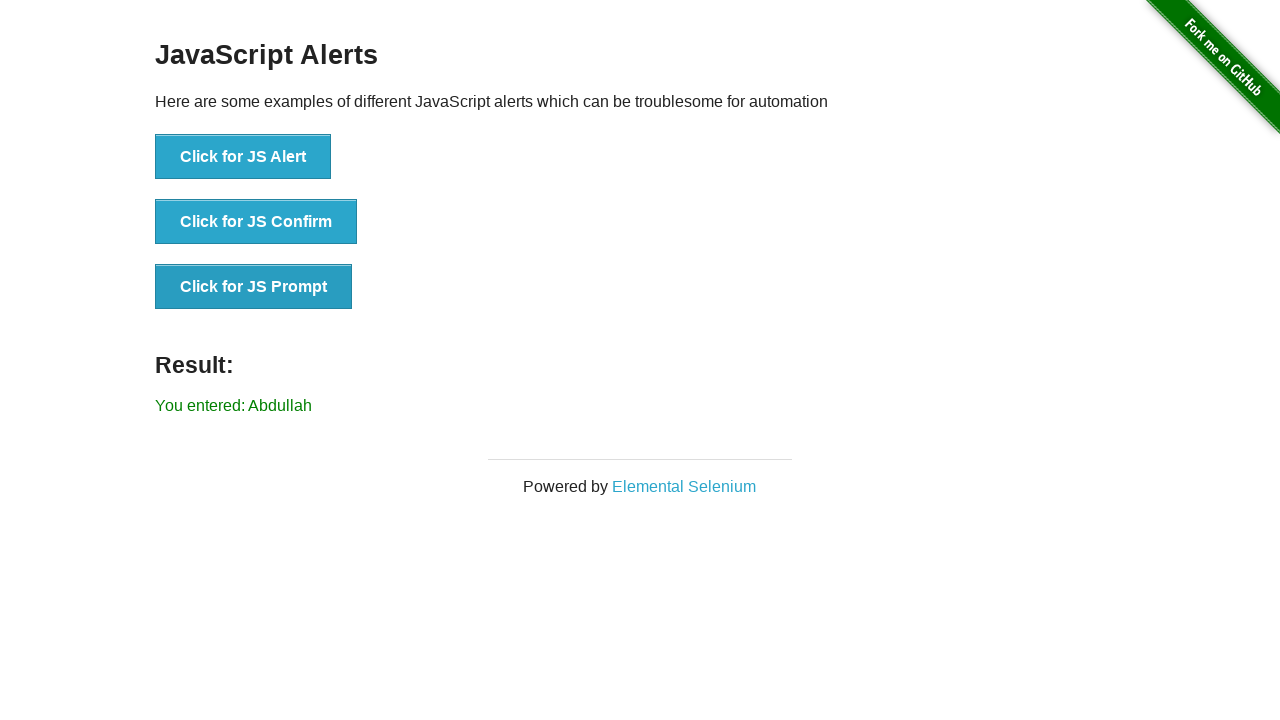

Result element appeared after prompt was accepted
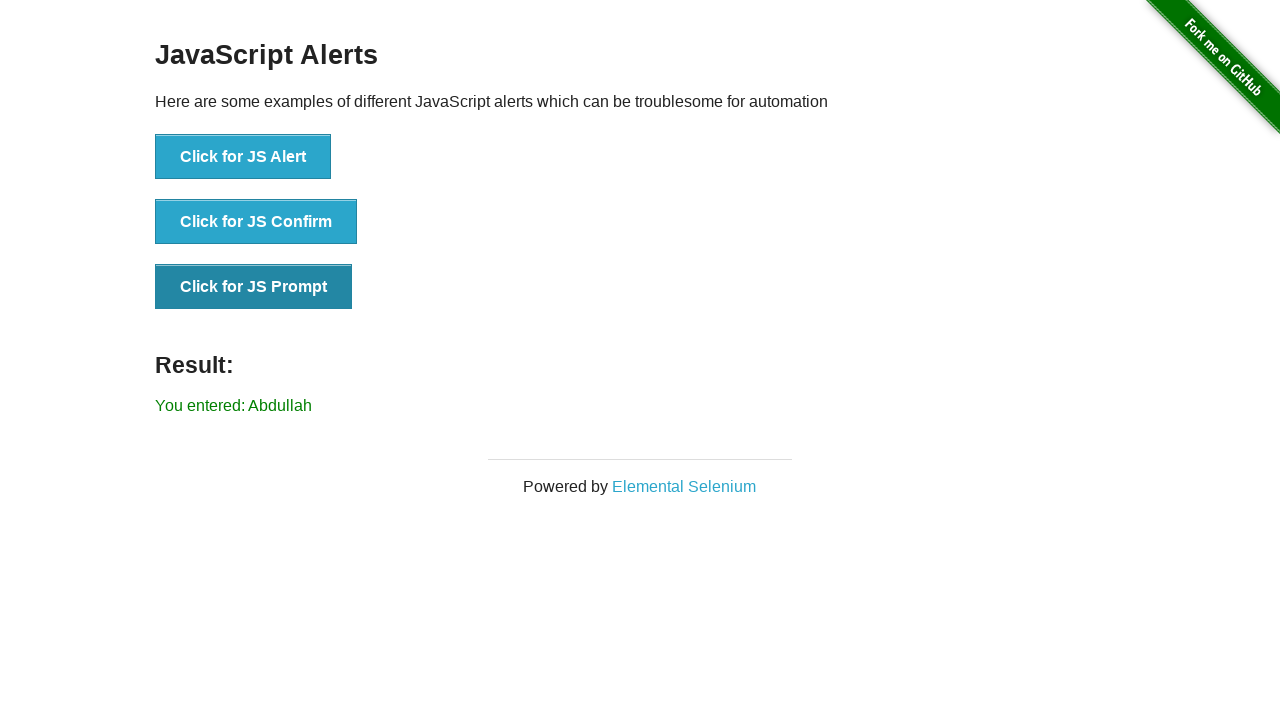

Verified that result contains 'Abdullah'
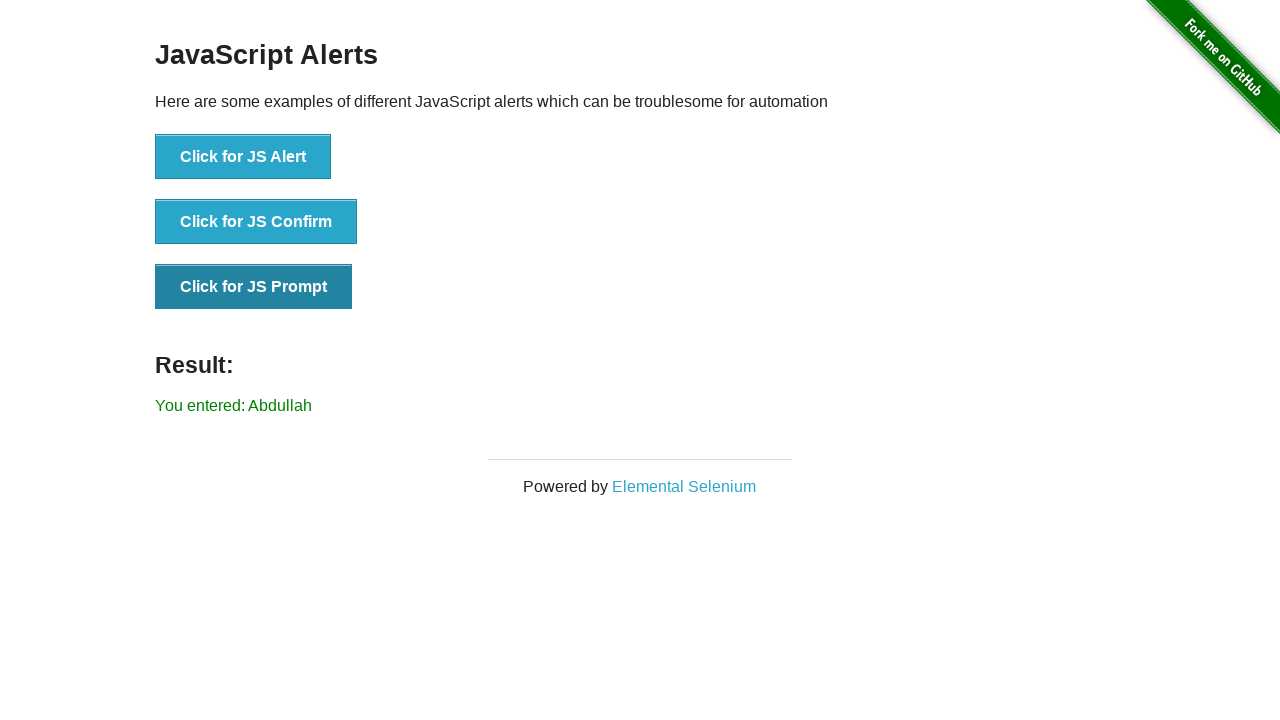

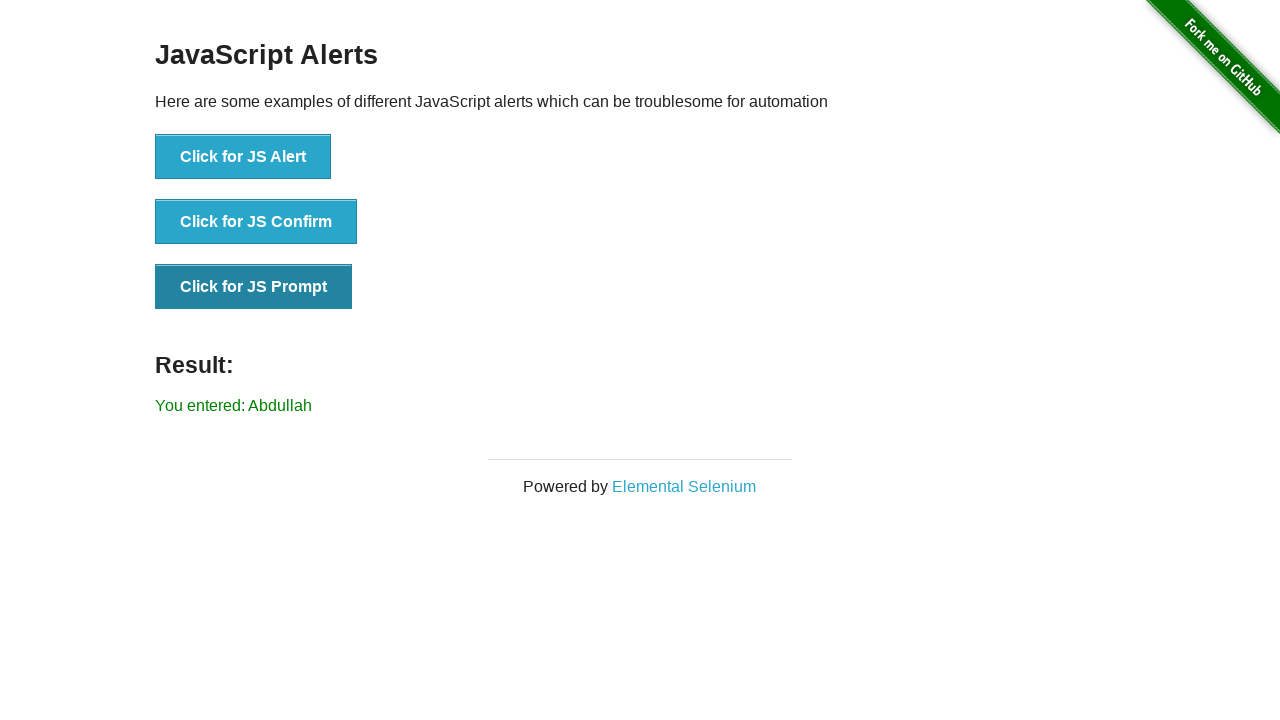